Tests a complete registration form submission on DemoQA practice form, filling in personal details (name, email, gender, phone, date of birth), selecting subjects and hobbies, uploading a picture, entering address, and selecting state/city dropdowns.

Starting URL: https://demoqa.com/automation-practice-form

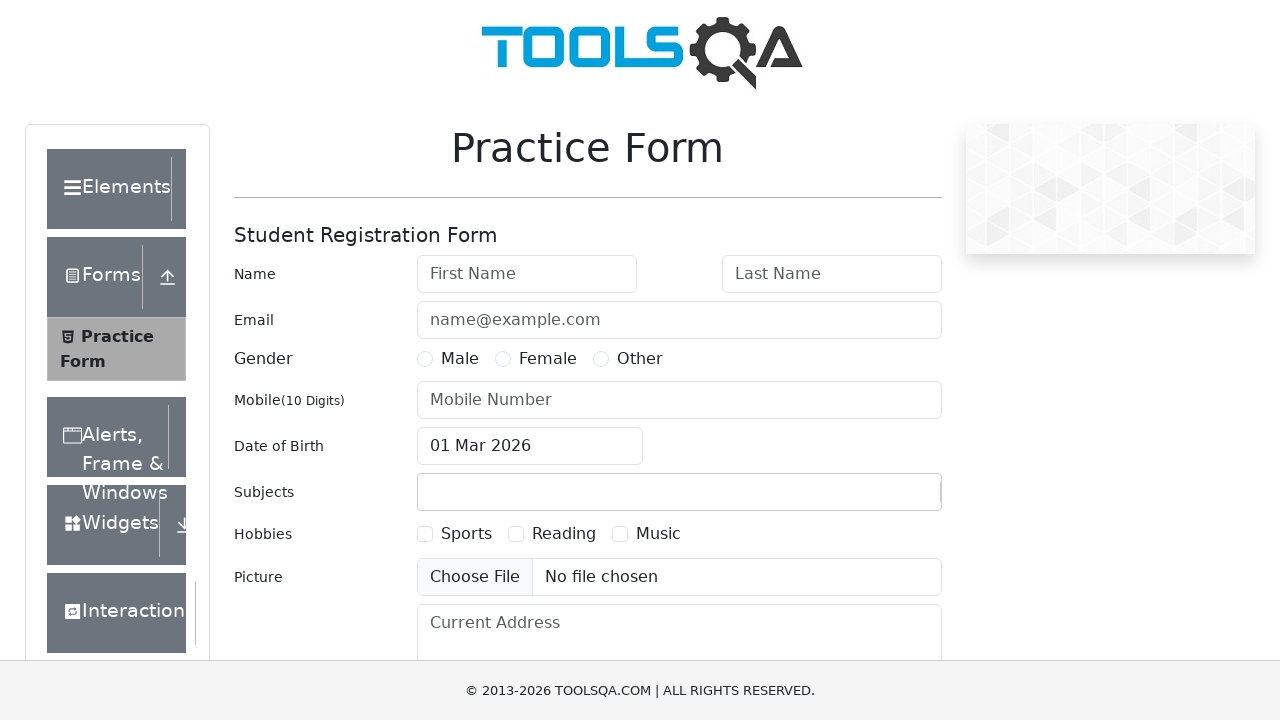

Filled first name field with 'Alex' on #firstName
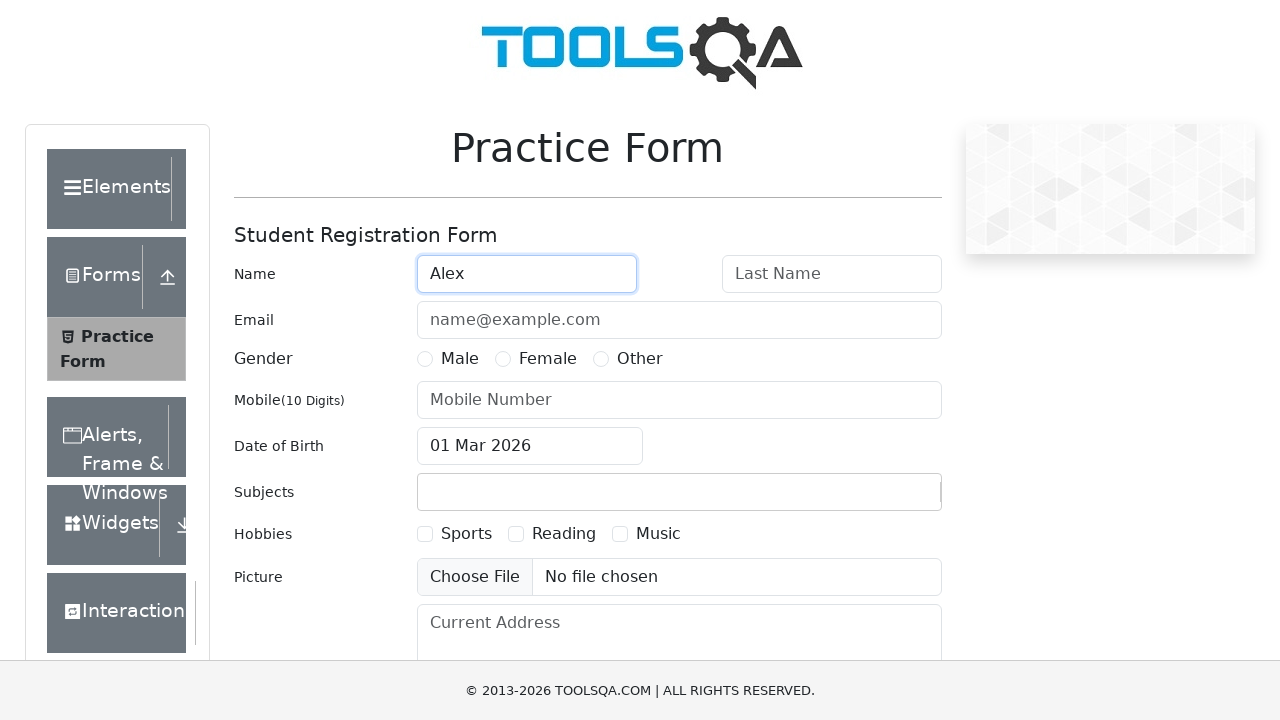

Filled last name field with 'Ivanov' on #lastName
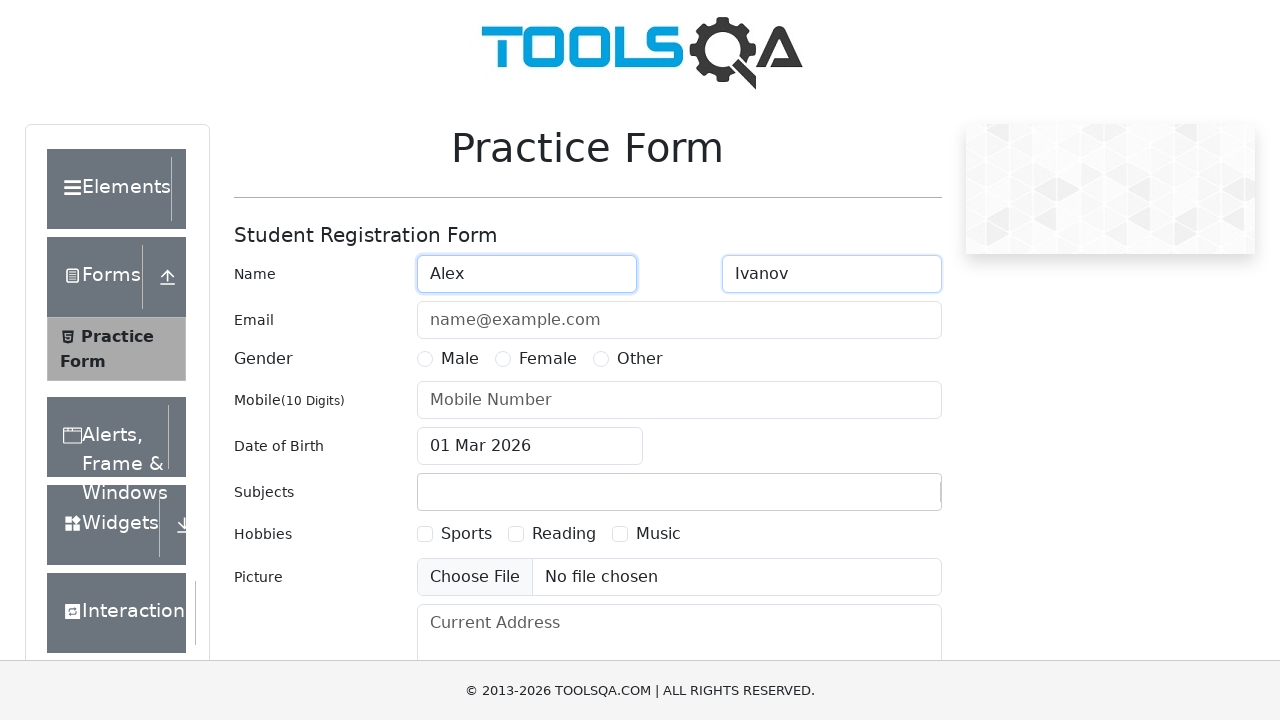

Filled email field with 'aaa@a.com' on #userEmail
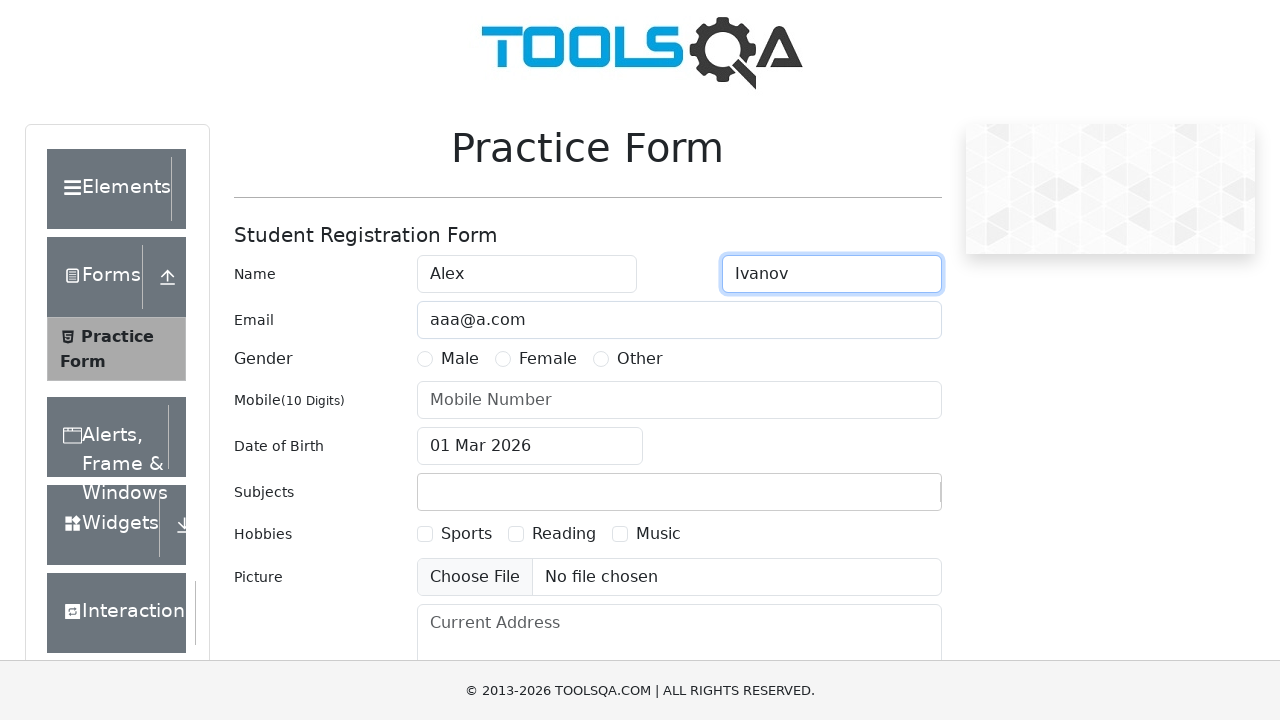

Selected 'Other' gender option at (640, 359) on label[for='gender-radio-3']
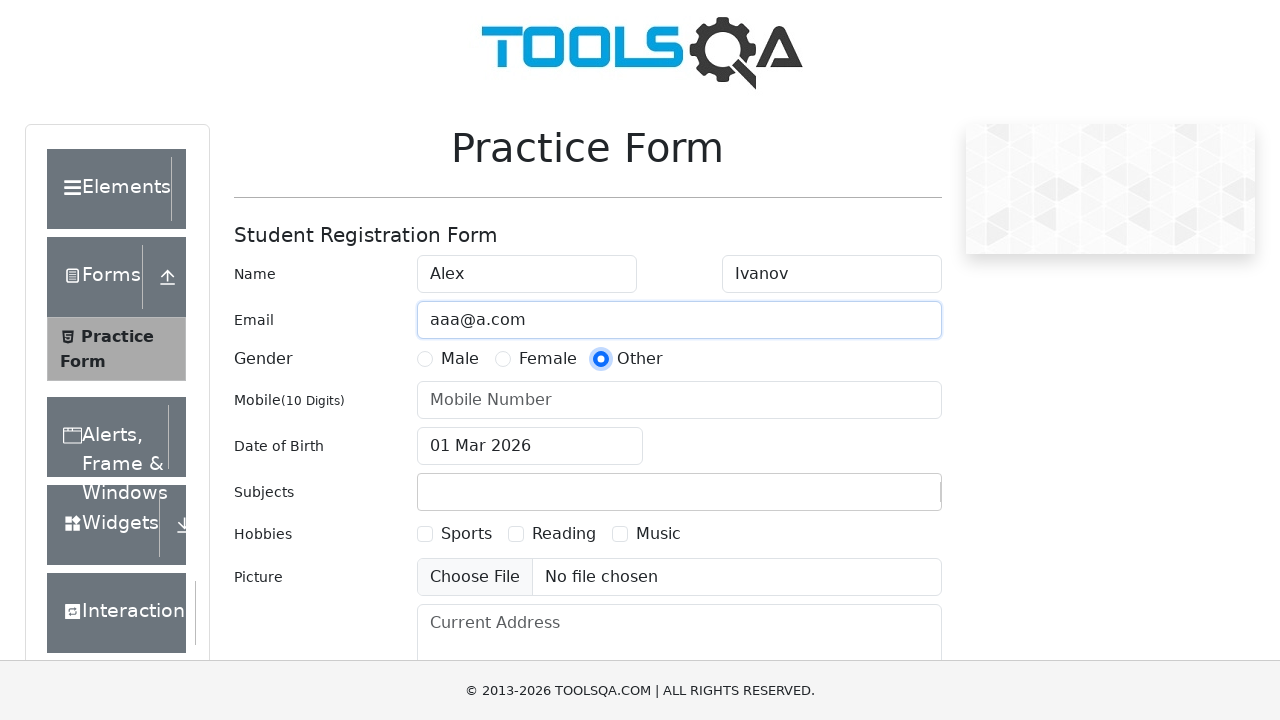

Filled phone number field with '7986957850' on #userNumber
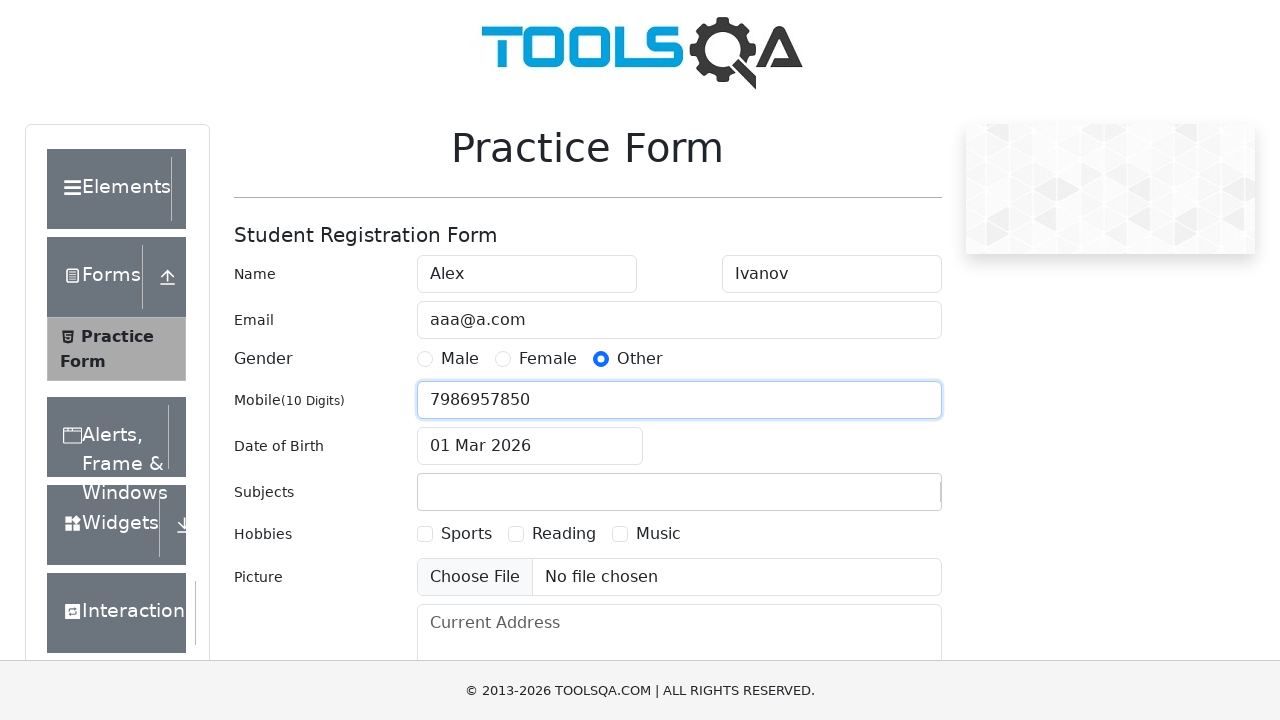

Clicked date of birth field to open date picker at (530, 446) on #dateOfBirthInput
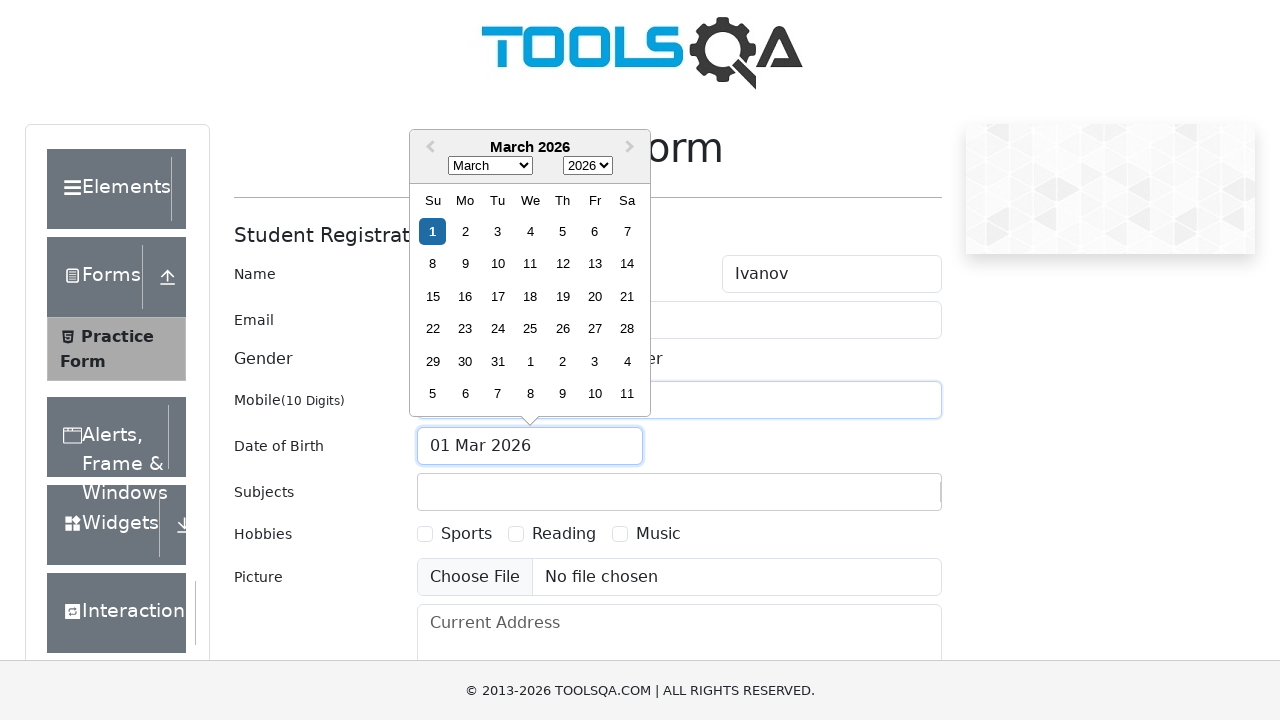

Selected year 2008 from date picker on .react-datepicker__year-select
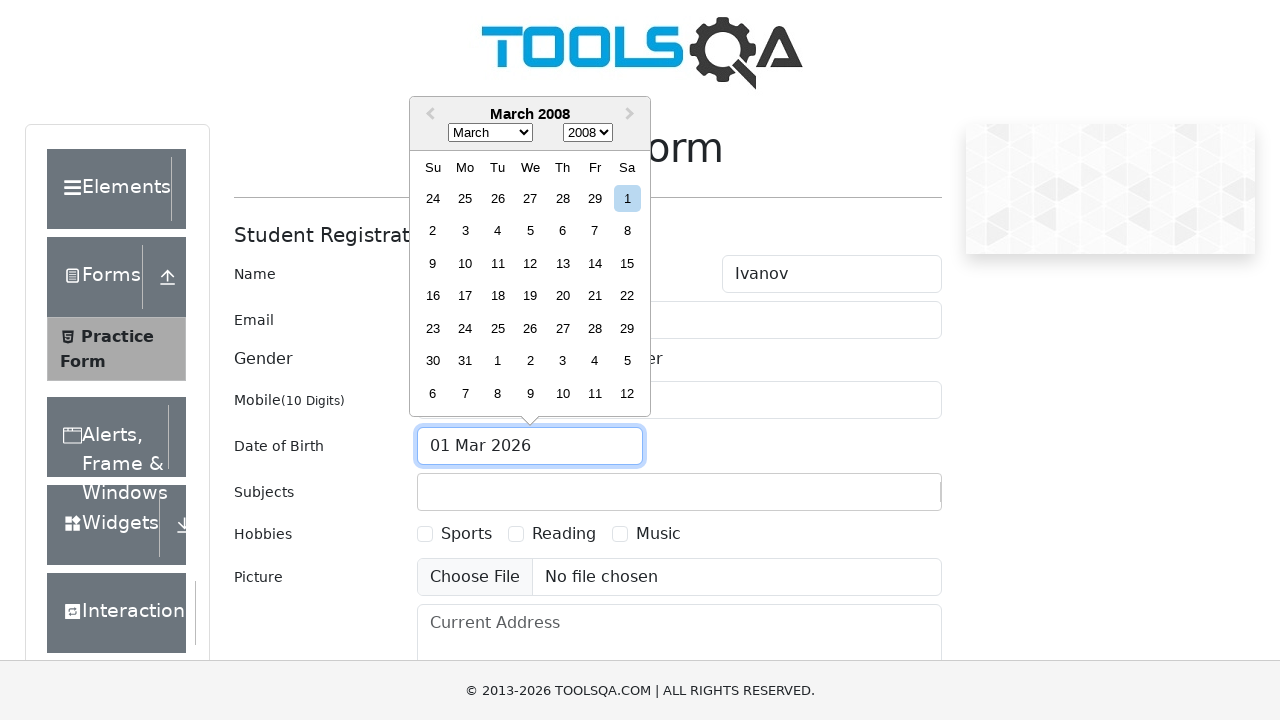

Selected month July (index 6) from date picker on .react-datepicker__month-select
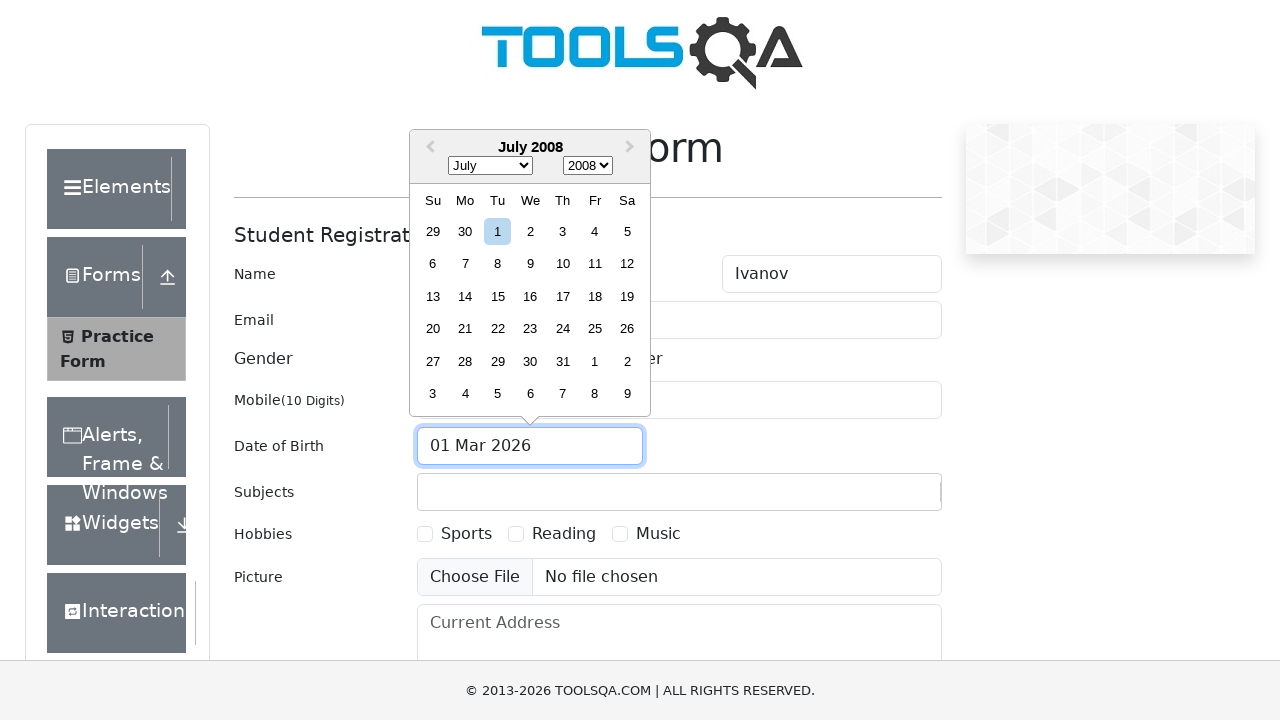

Selected day 30 from date picker at (530, 361) on .react-datepicker__day--030:not(.react-datepicker__day--outside-month)
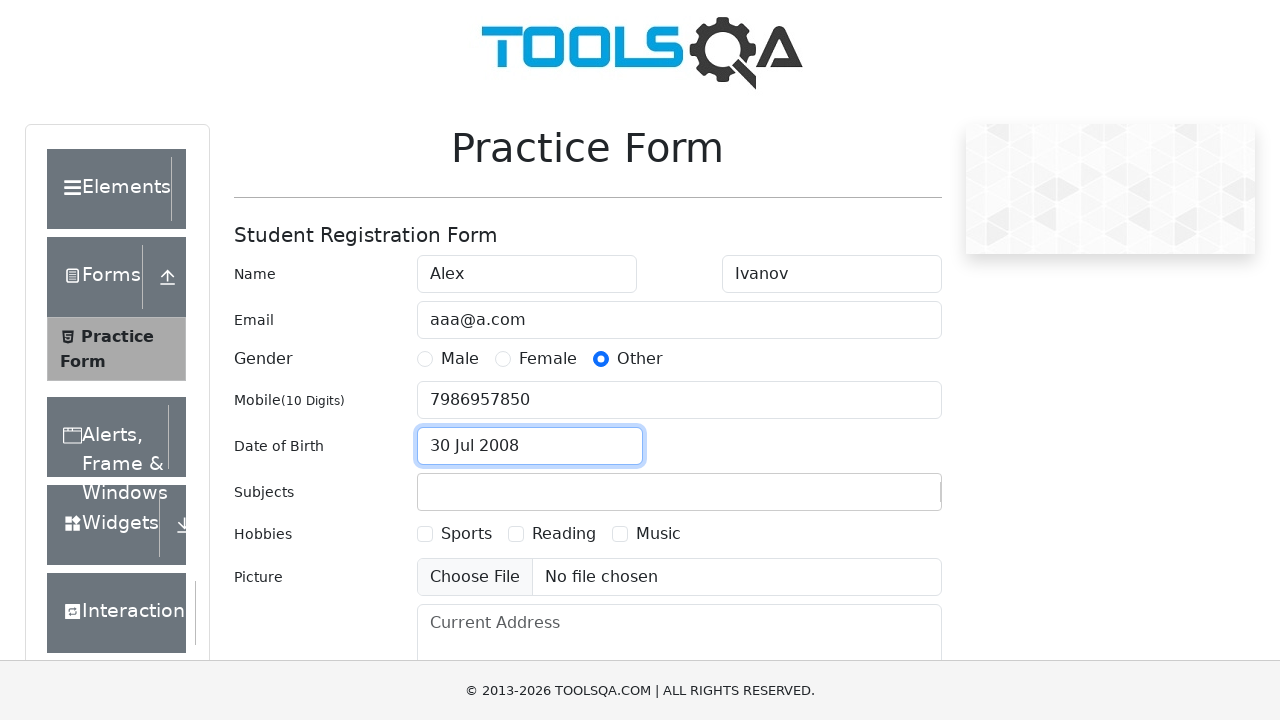

Filled subjects input field with 'Arts' on #subjectsInput
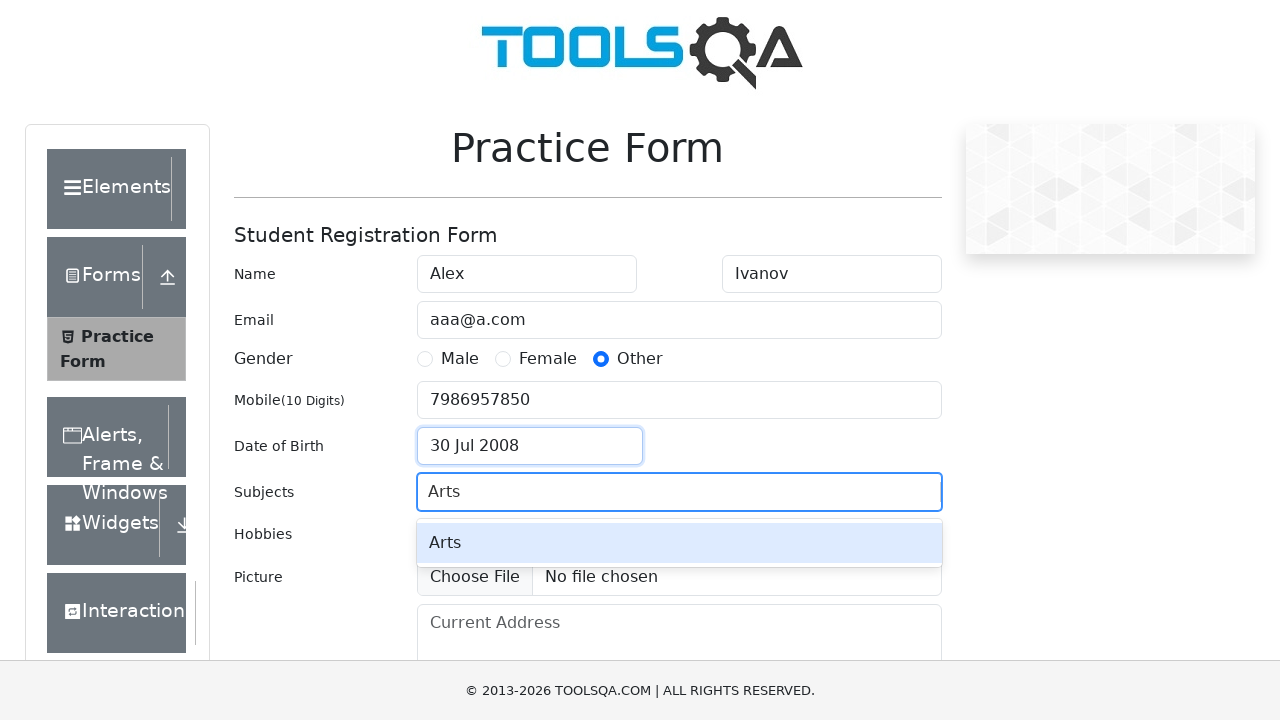

Pressed Enter to confirm 'Arts' subject selection on #subjectsInput
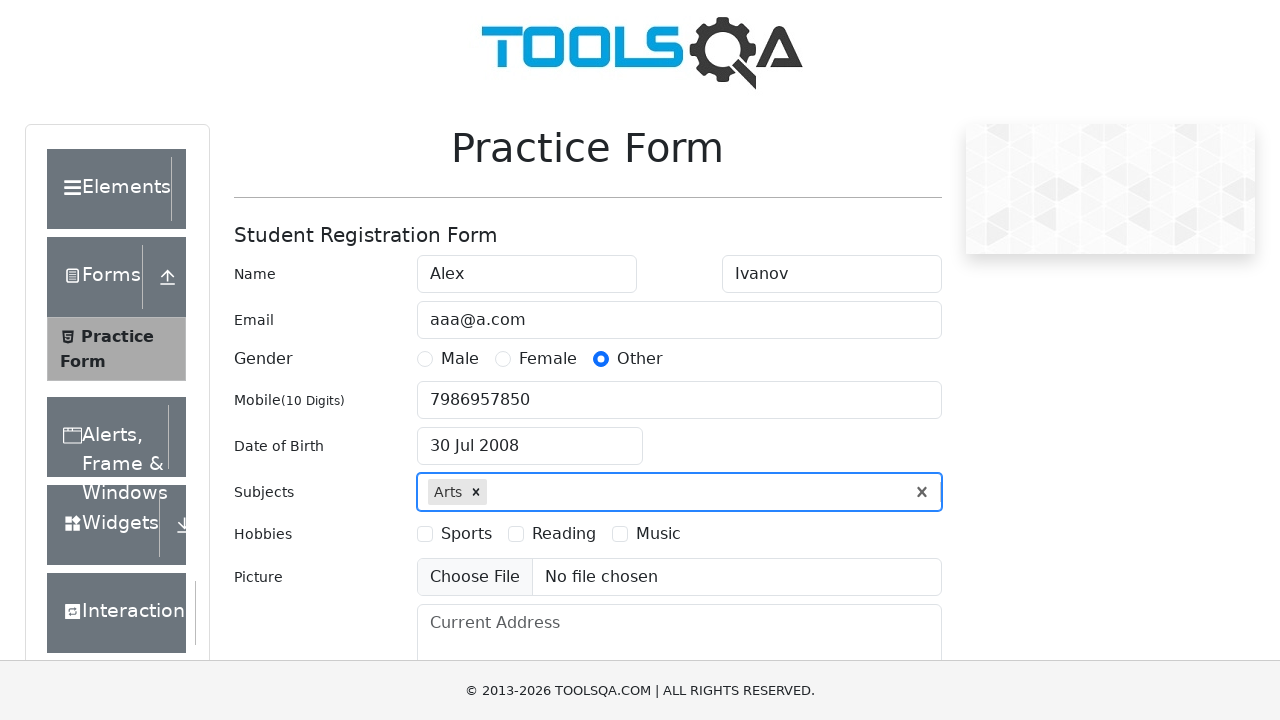

Selected first hobby checkbox at (466, 534) on label[for='hobbies-checkbox-1']
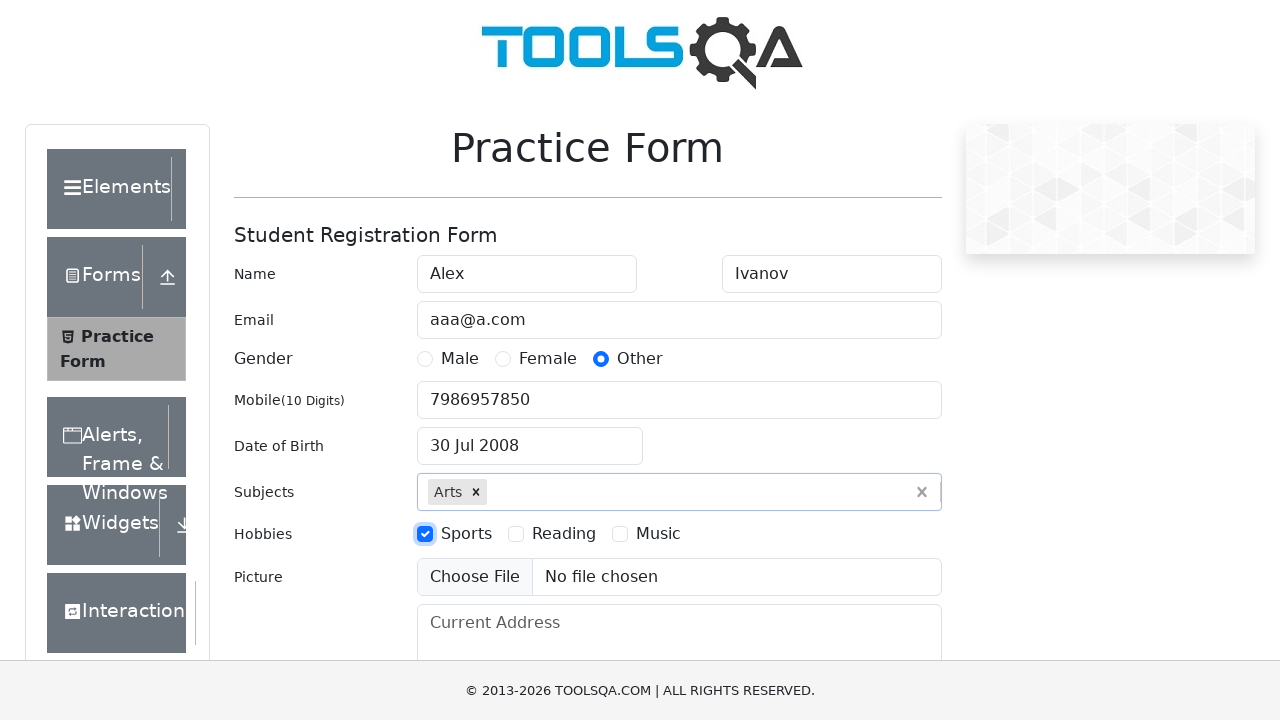

Selected second hobby checkbox at (564, 534) on label[for='hobbies-checkbox-2']
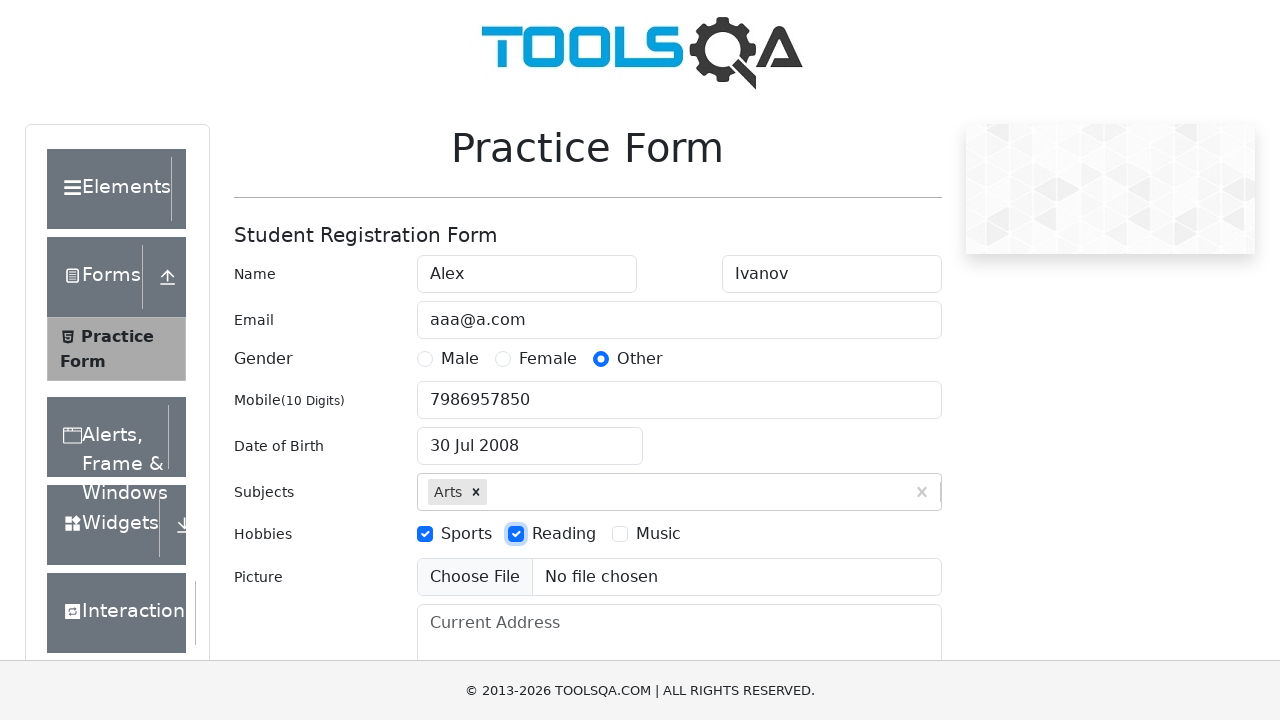

Selected third hobby checkbox at (658, 534) on label[for='hobbies-checkbox-3']
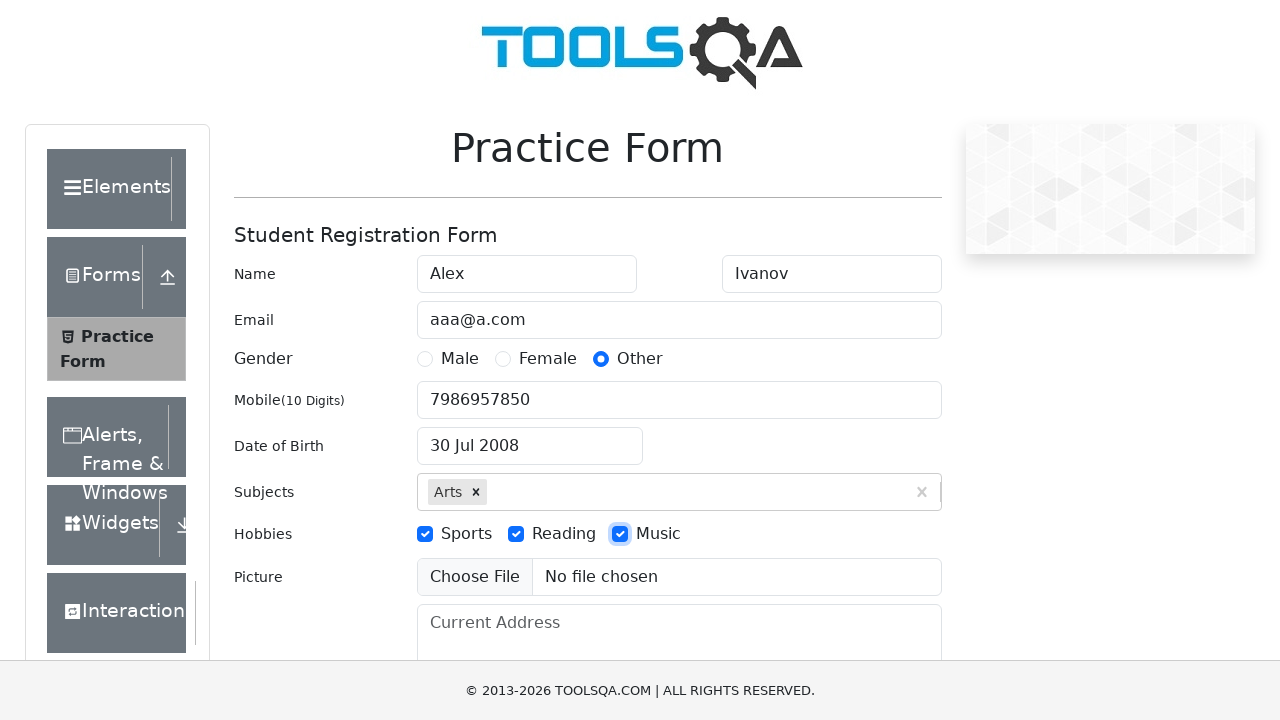

Filled current address field with 'Kazan' on #currentAddress
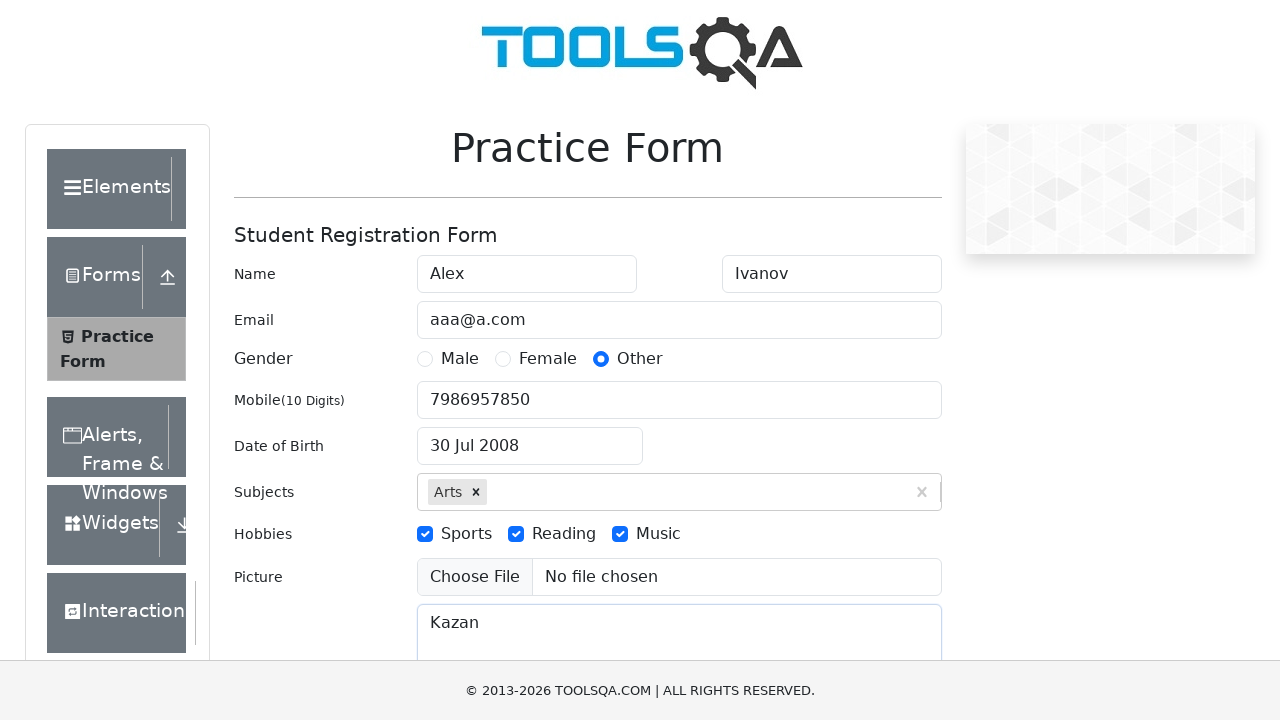

Clicked state dropdown to open options at (527, 437) on #state
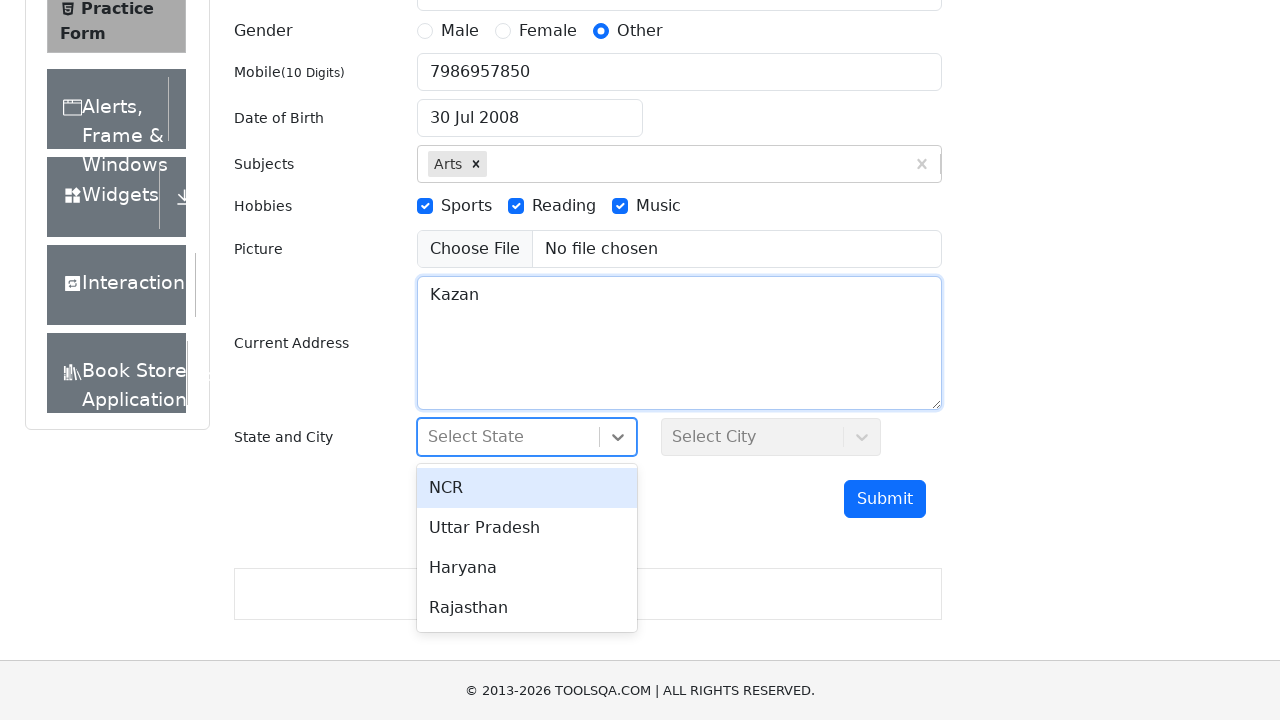

Selected state option from dropdown at (527, 568) on #react-select-3-option-2
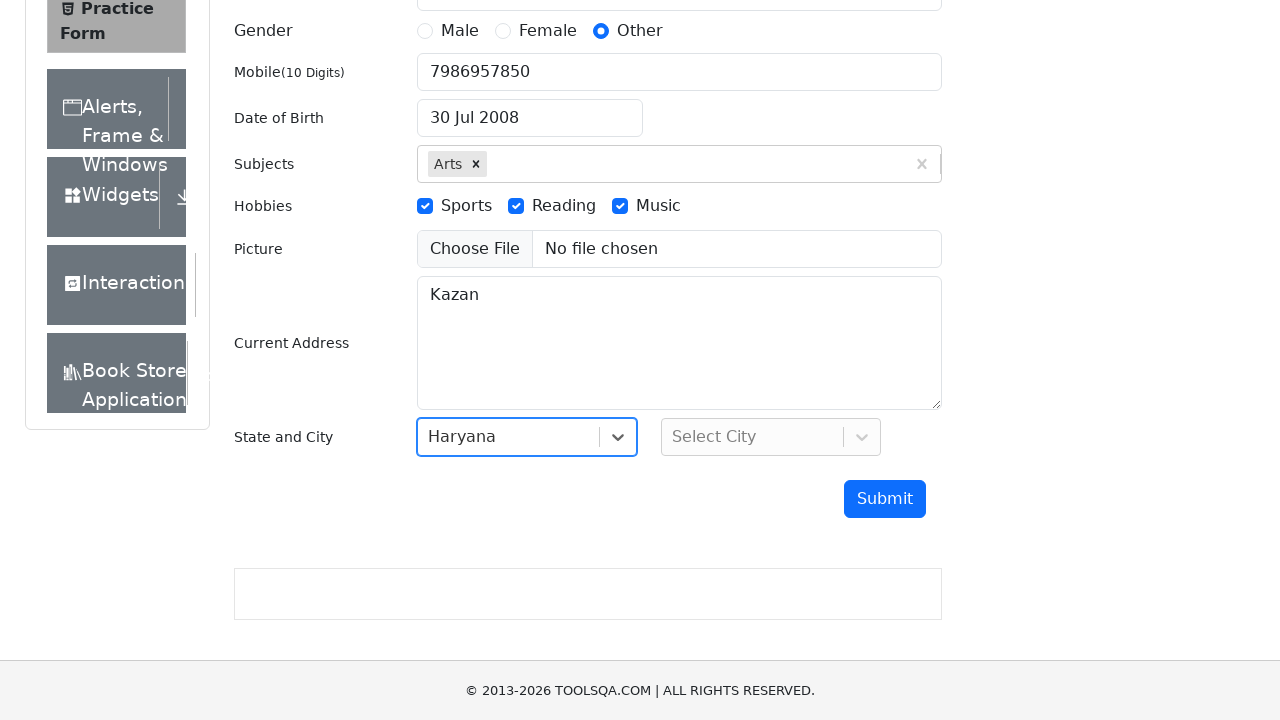

Clicked city dropdown to open options at (771, 437) on #city
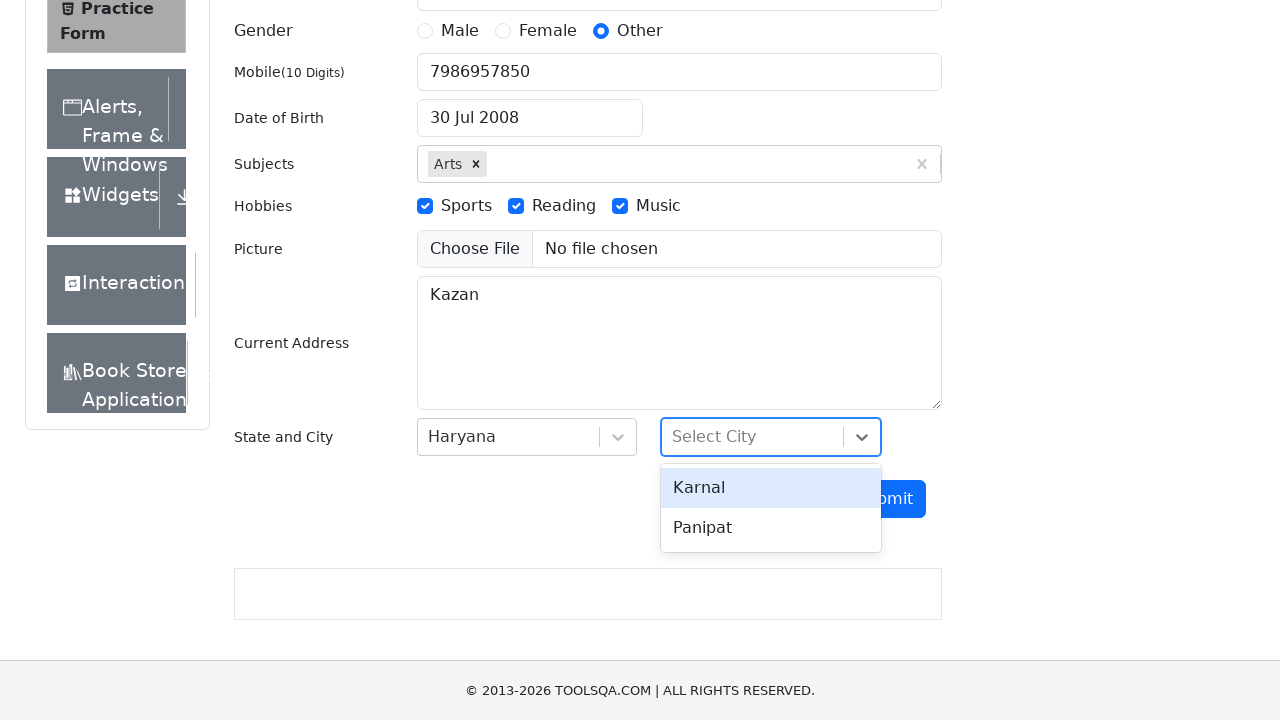

Selected city option from dropdown at (771, 488) on #react-select-4-option-0
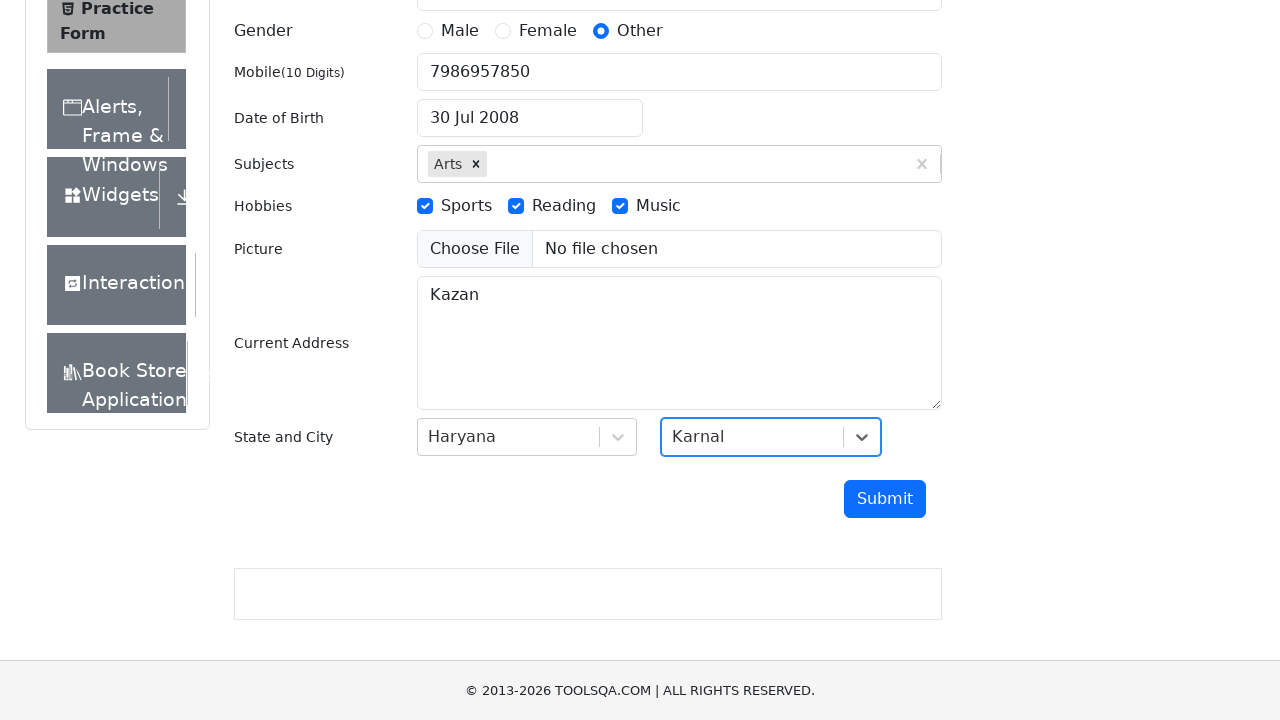

Clicked submit button to submit the form at (885, 499) on #submit
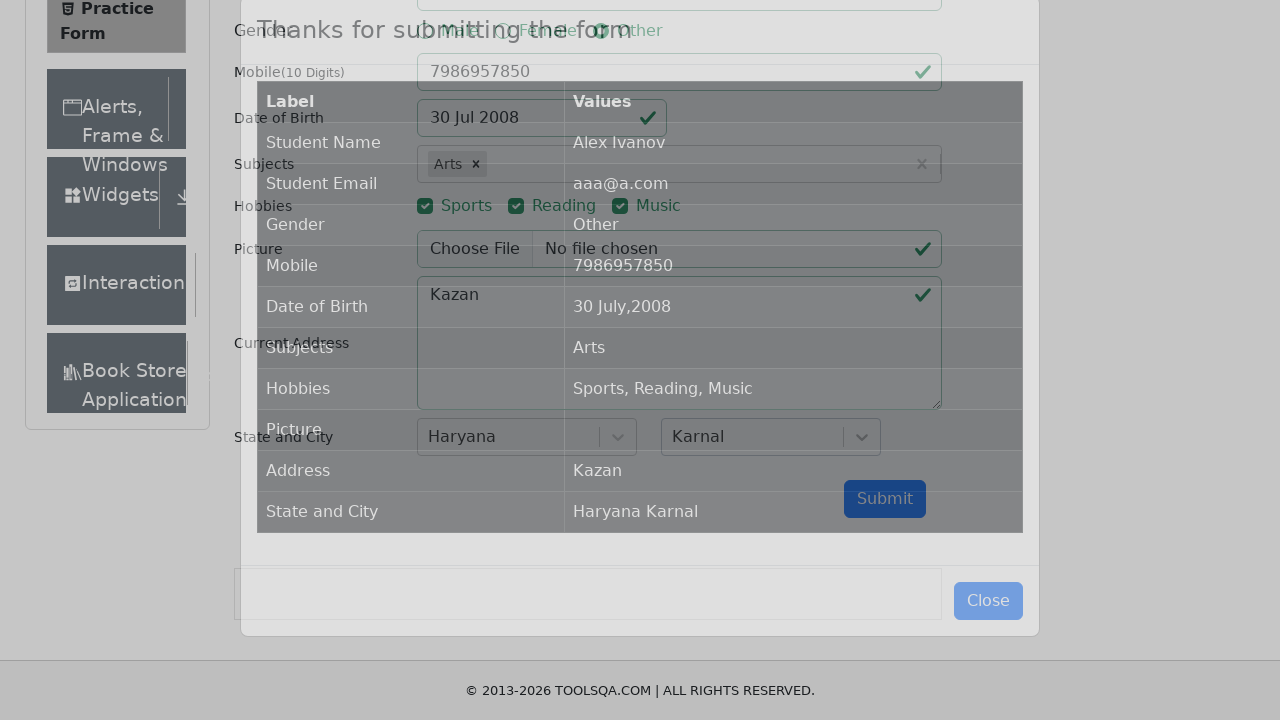

Verified submission confirmation modal appeared with results table
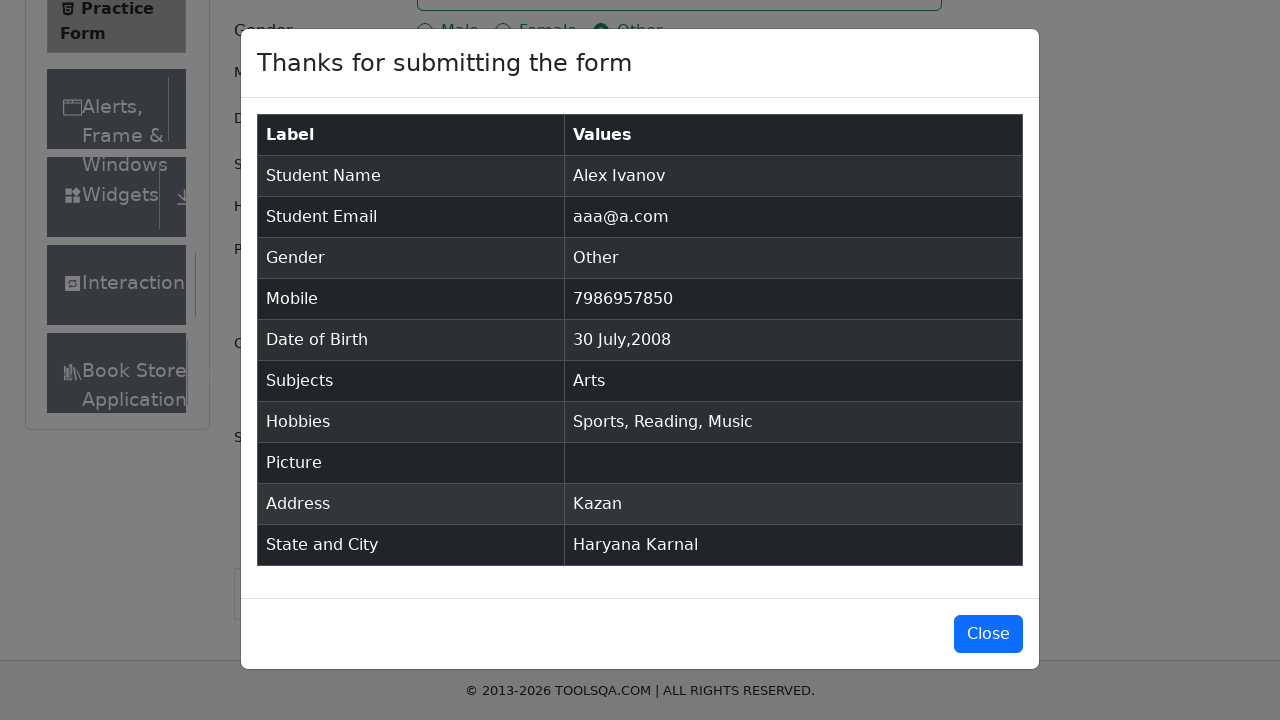

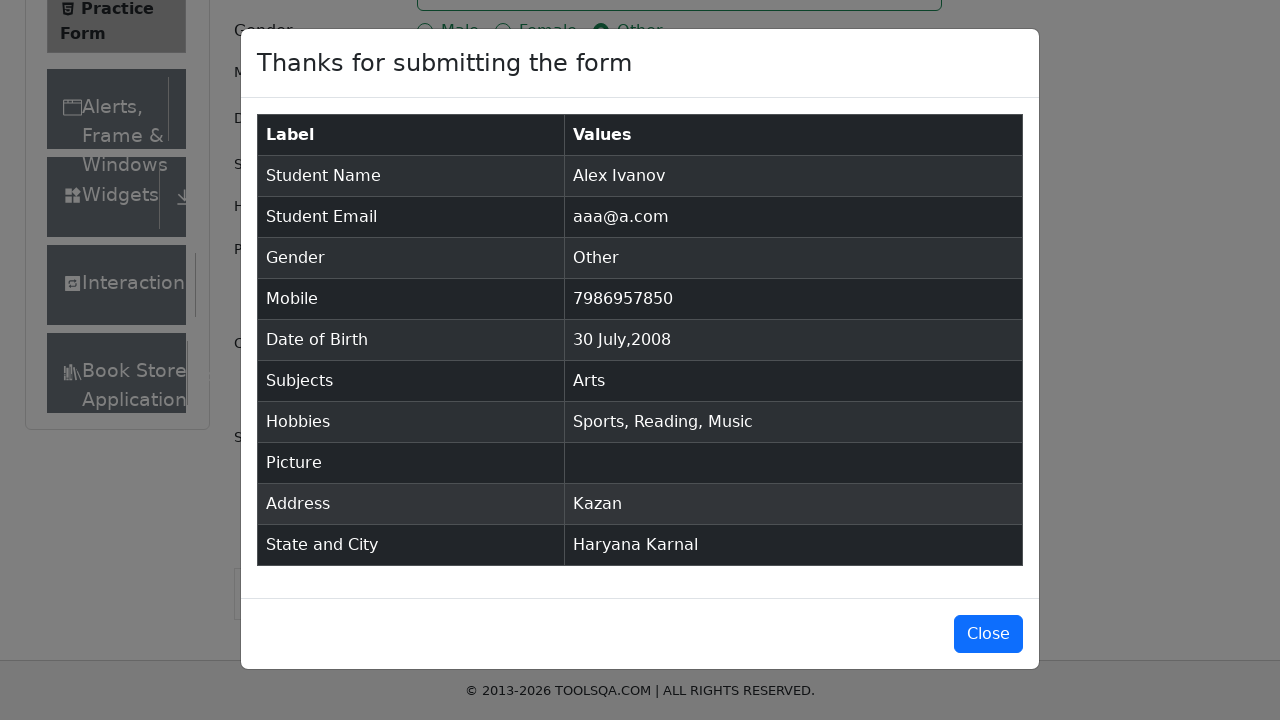